Tests prompt dialog by entering text and dismissing it

Starting URL: https://testpages.eviltester.com/styled/alerts/alert-test.html

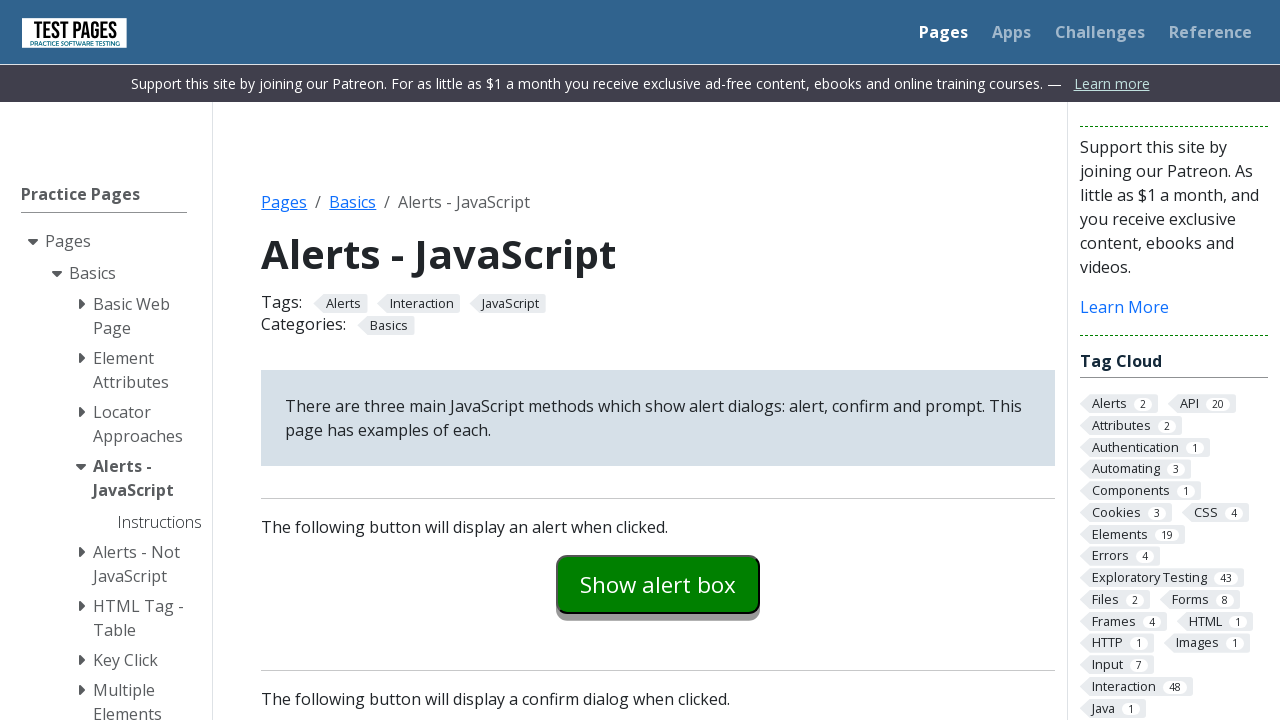

Set up dialog handler to dismiss prompts
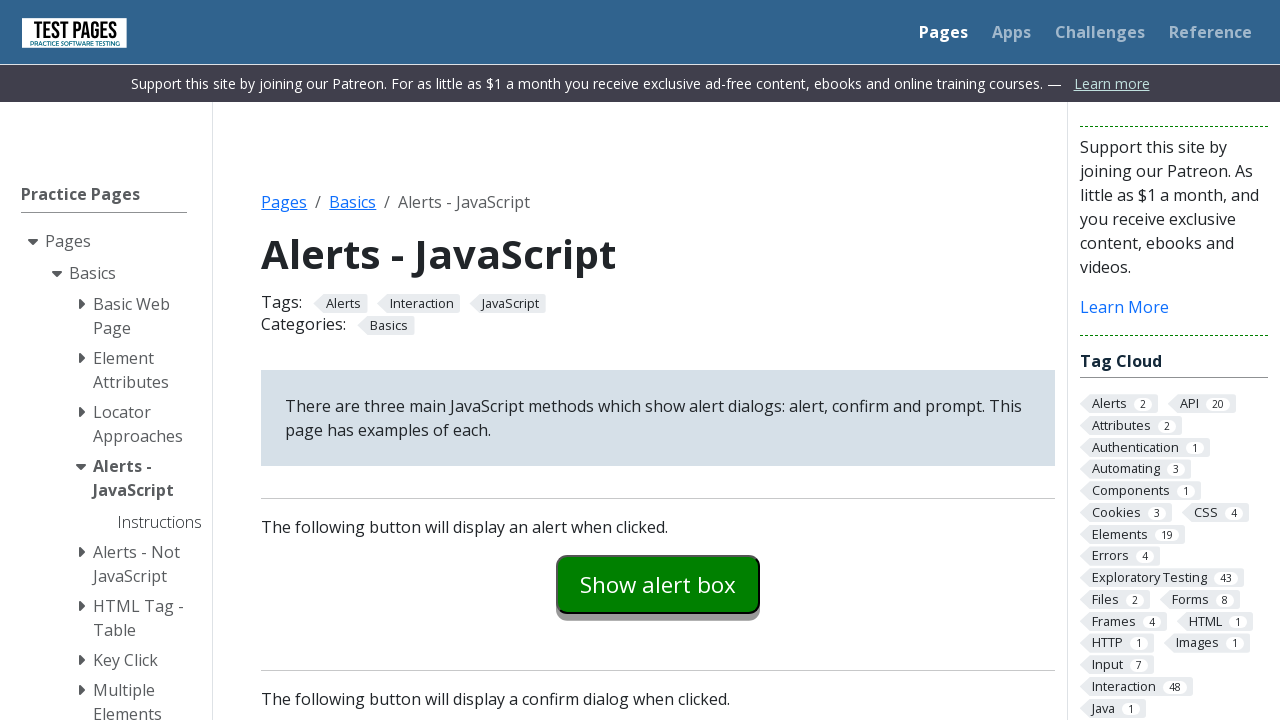

Clicked the prompt button at (658, 360) on #promptexample
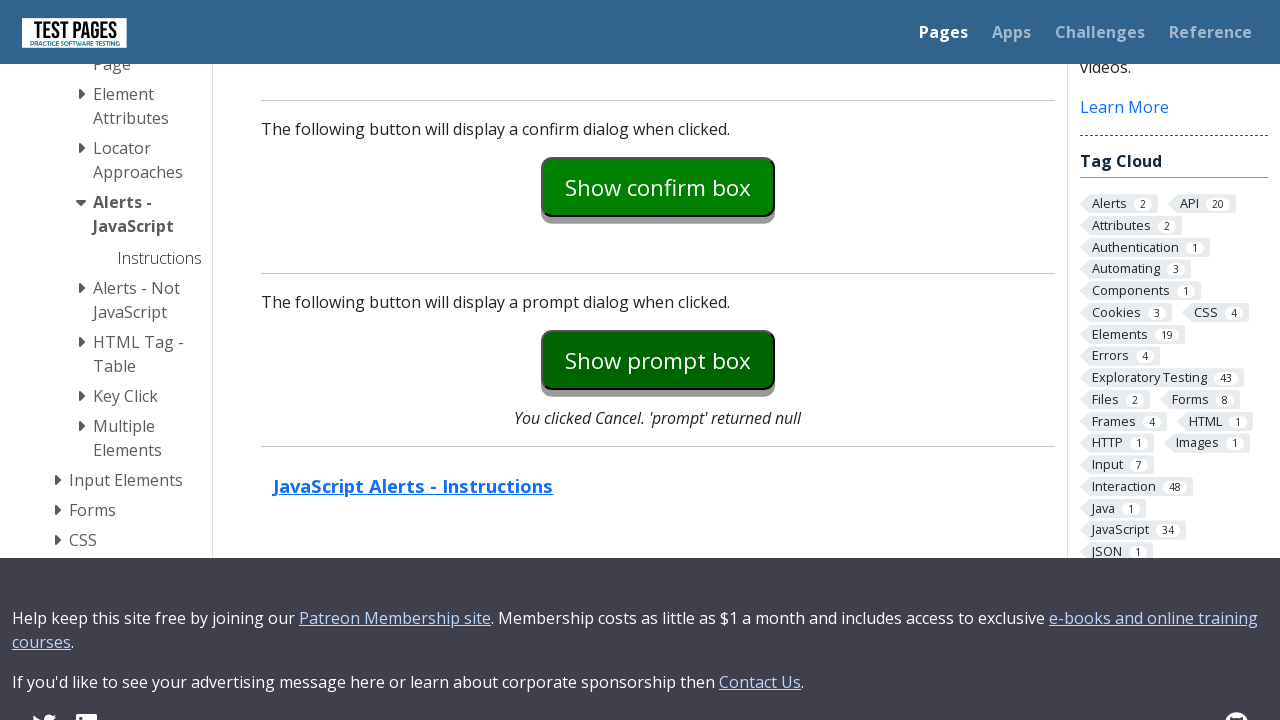

Prompt explanation text appeared on page
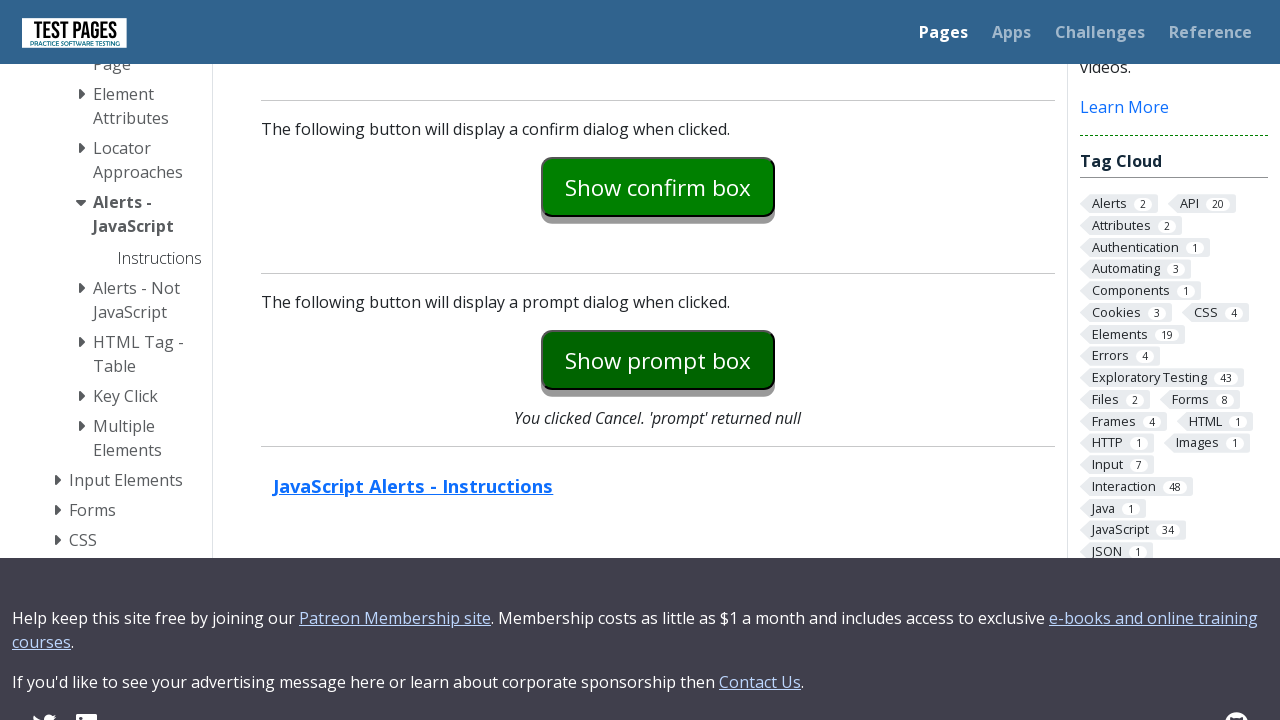

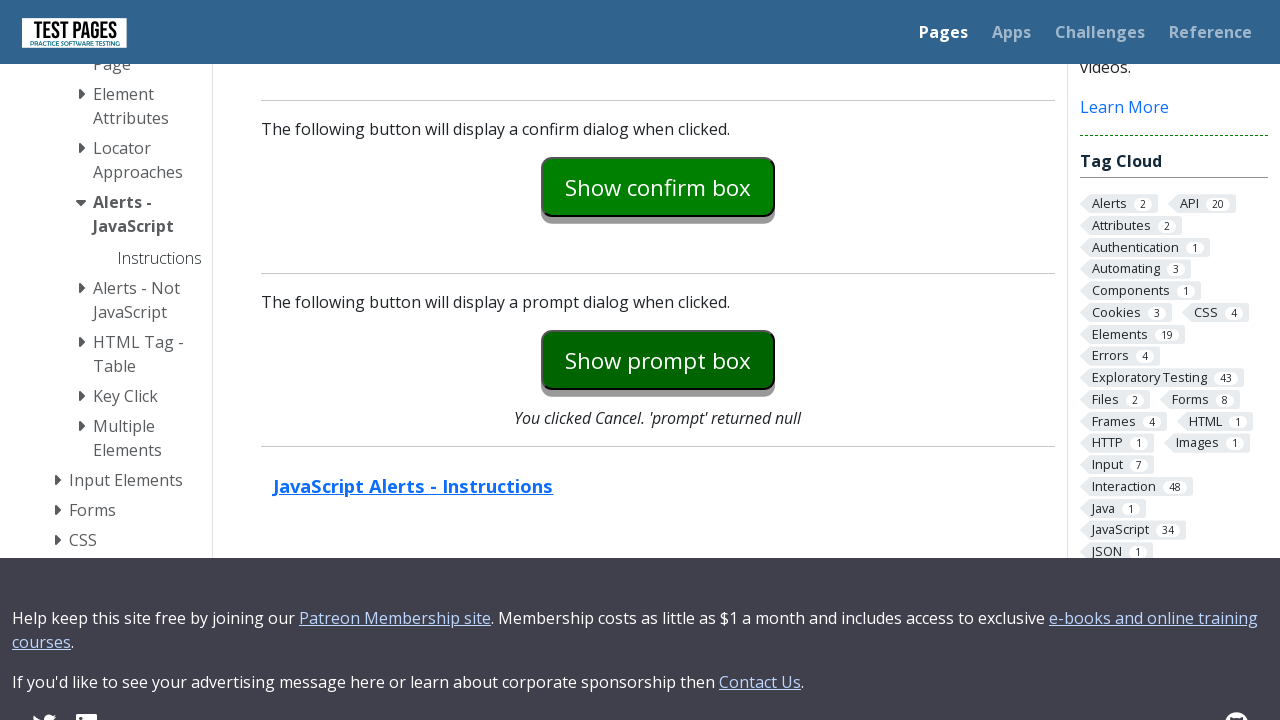